Tests form field functionality by filling first name and last name fields using various selectors (id, xpath), clearing fields, and submitting the form to verify search results appear.

Starting URL: http://www.tlkeith.com/WebDriverIOTutorialTest.html

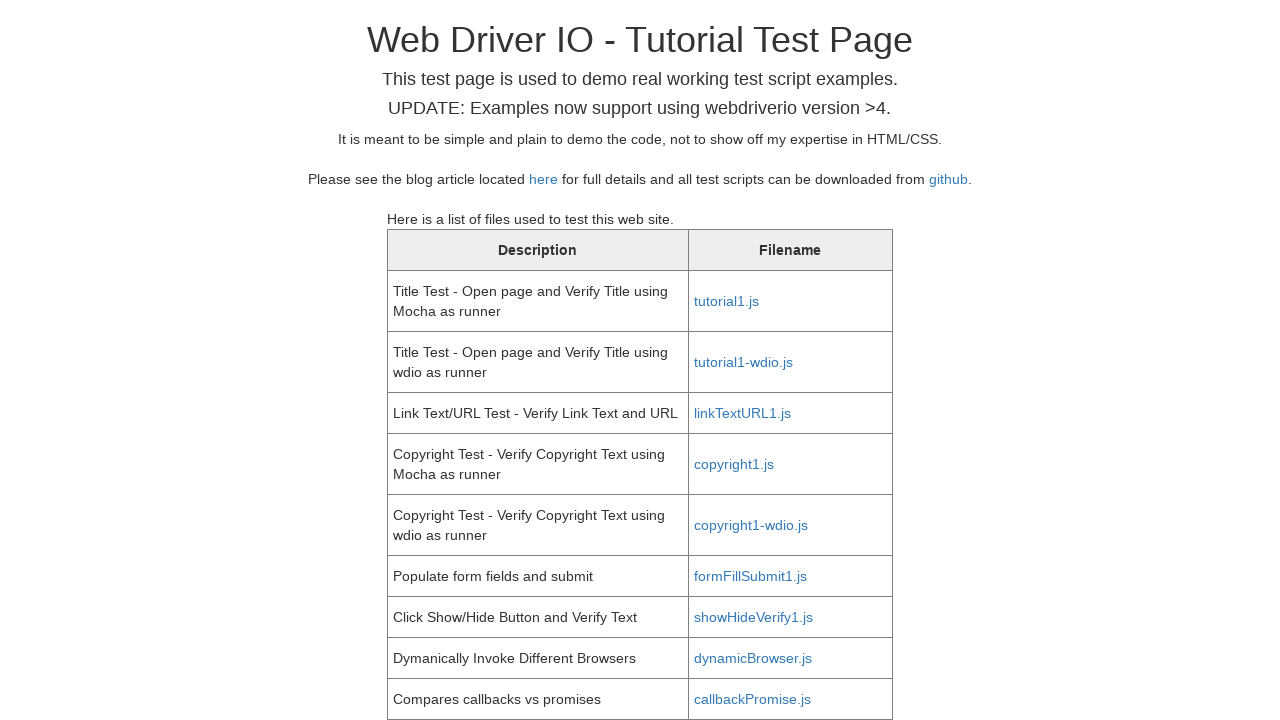

Verified page title is 'Web Driver IO - Tutorial Test Page'
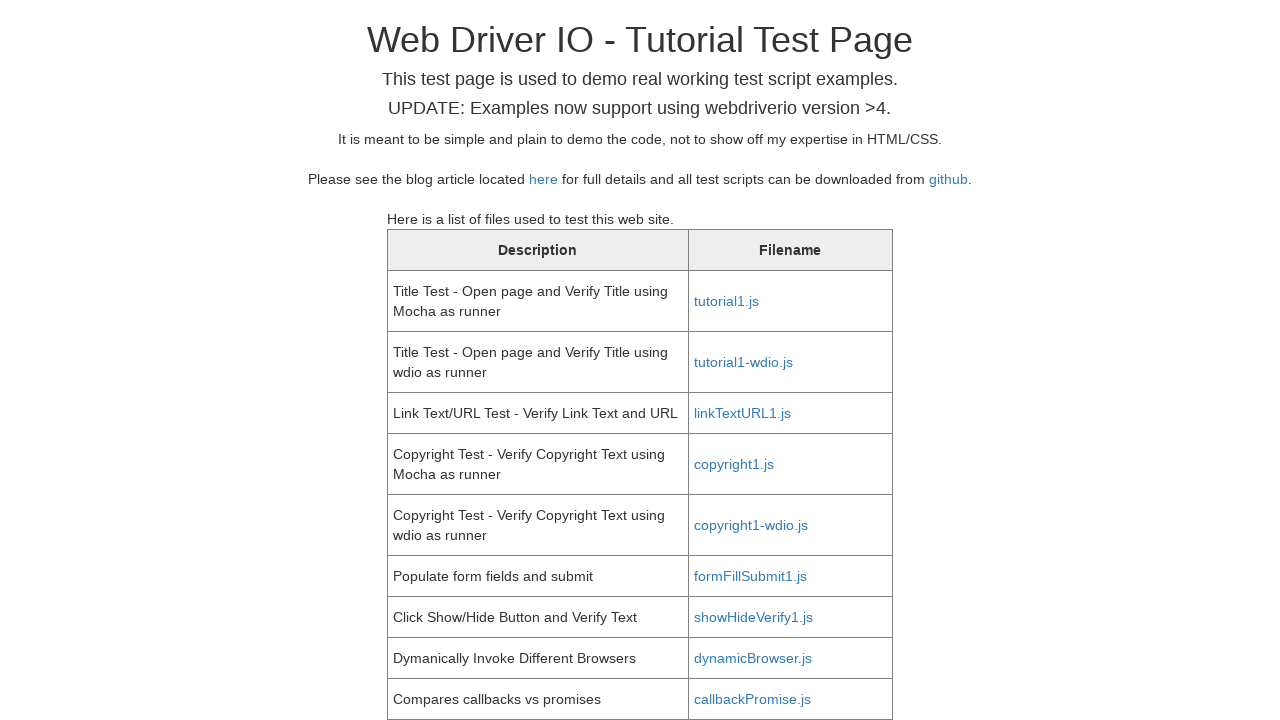

Filled first name field with 'Tony' using id selector on #fname
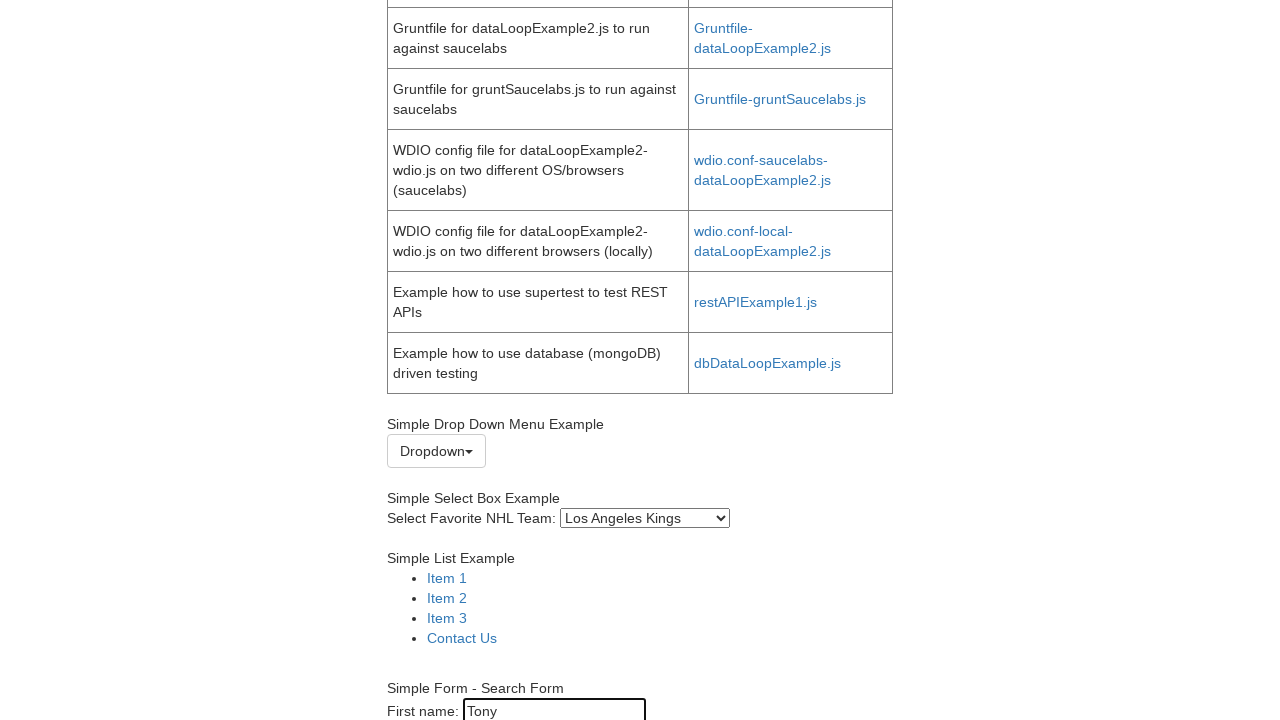

Cleared first name field using id selector on #fname
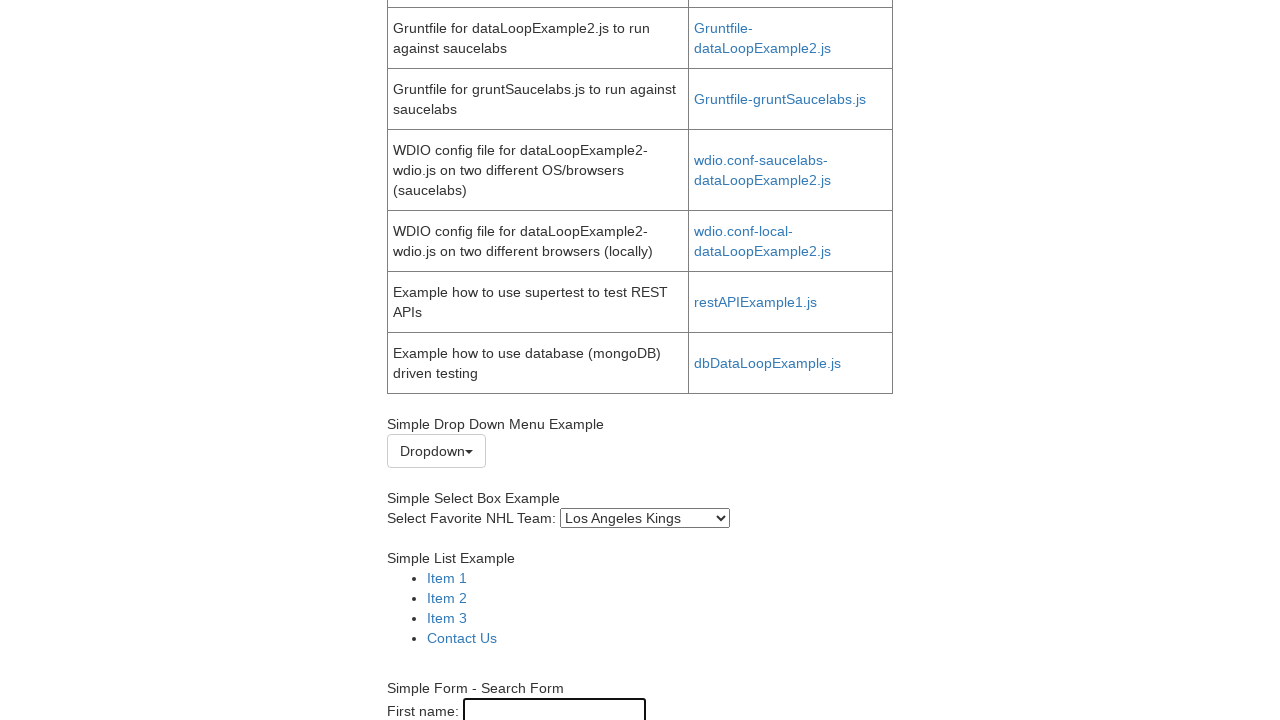

Filled first name field with 'Tony' using xpath selector on //input[@name='fname']
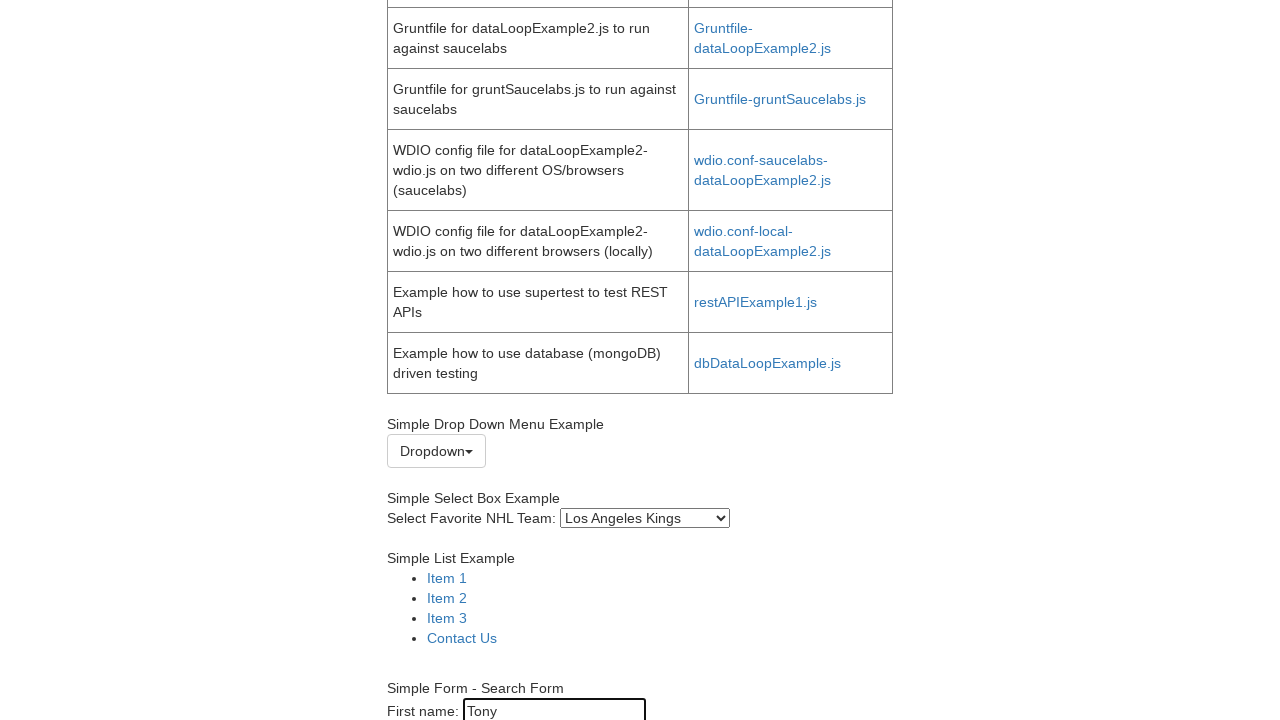

Cleared first name field using xpath selector on //input[@name='fname']
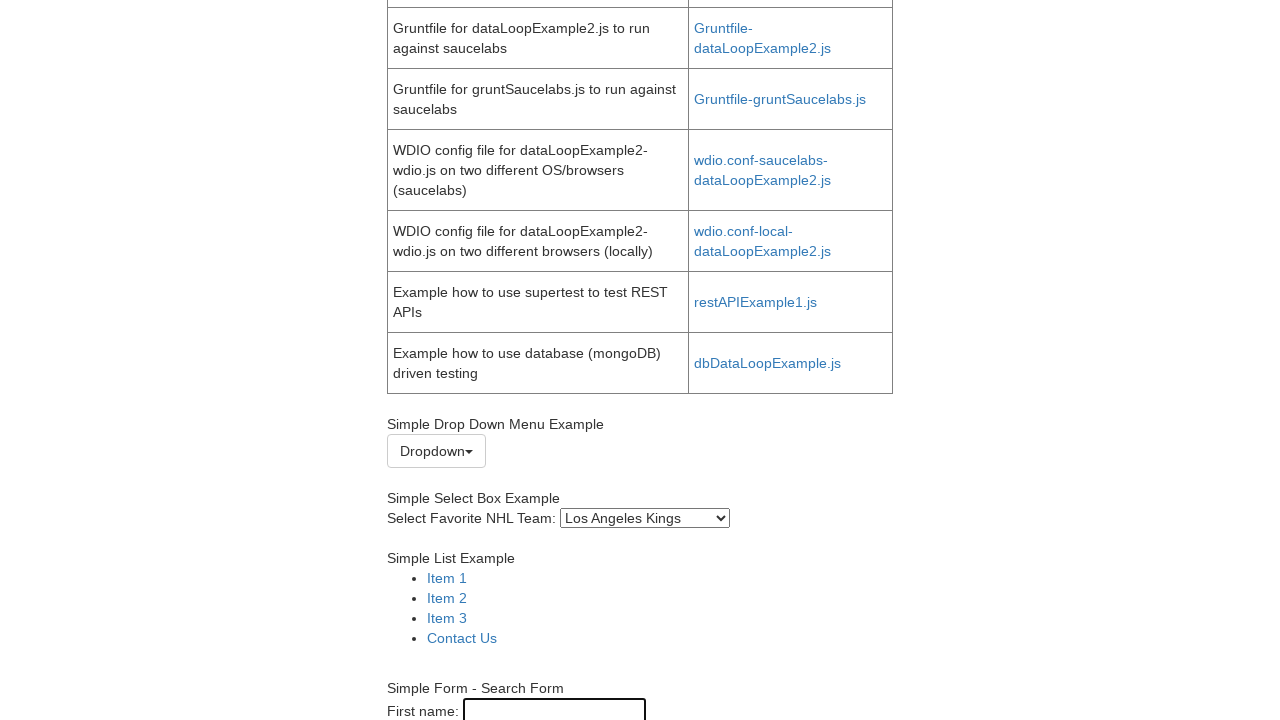

Filled first name field with 'Tony' using form-based xpath selector on //form[@id='search-form']/input[1]
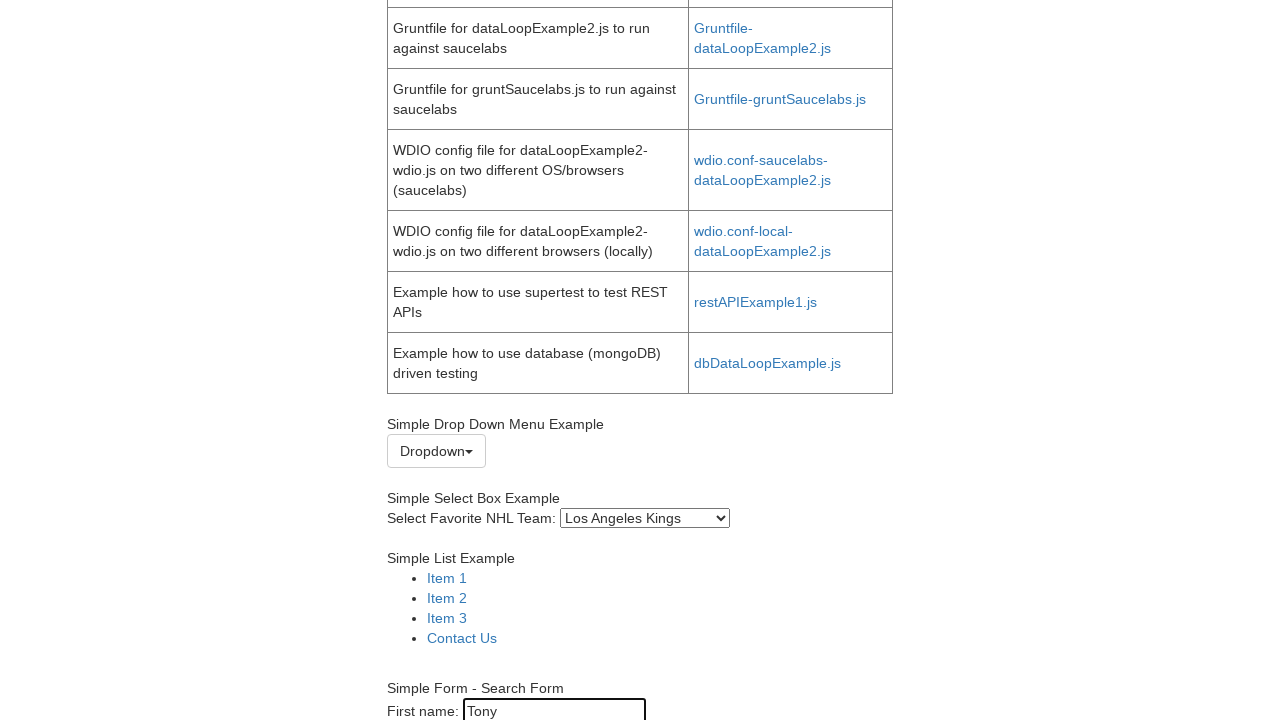

Filled last name field with 'Keith' using id selector on #lname
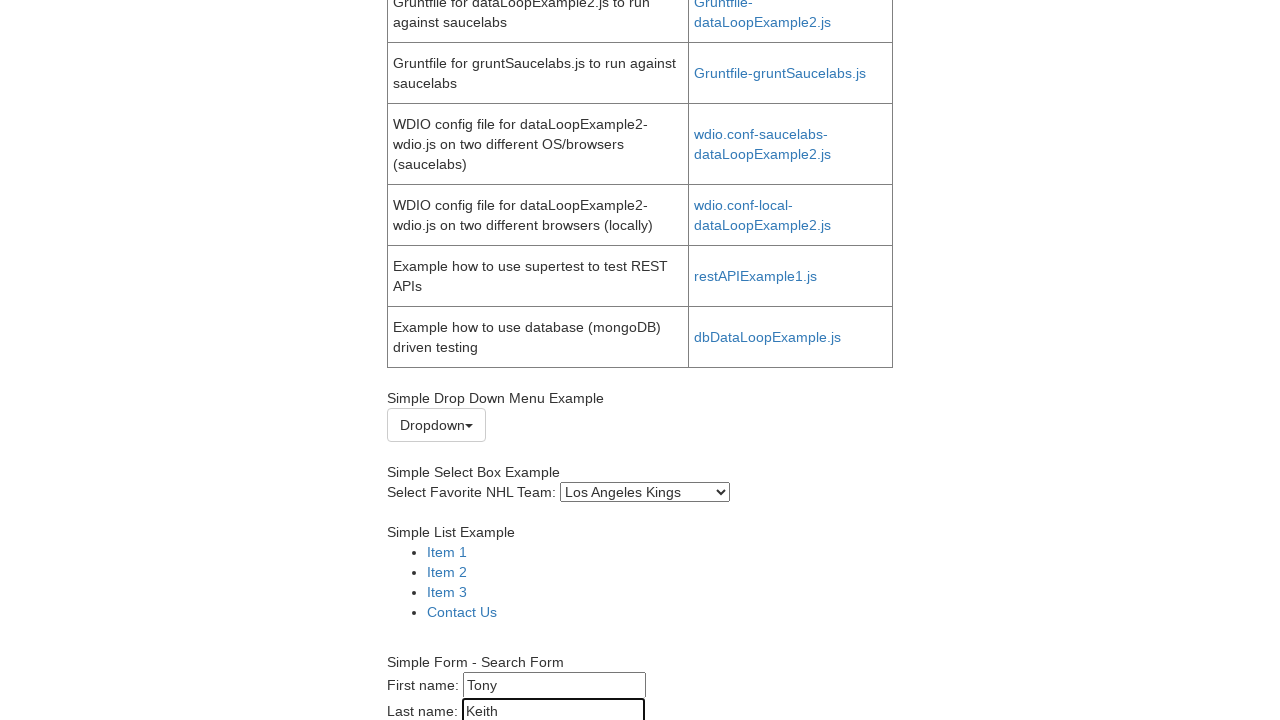

Submitted the form
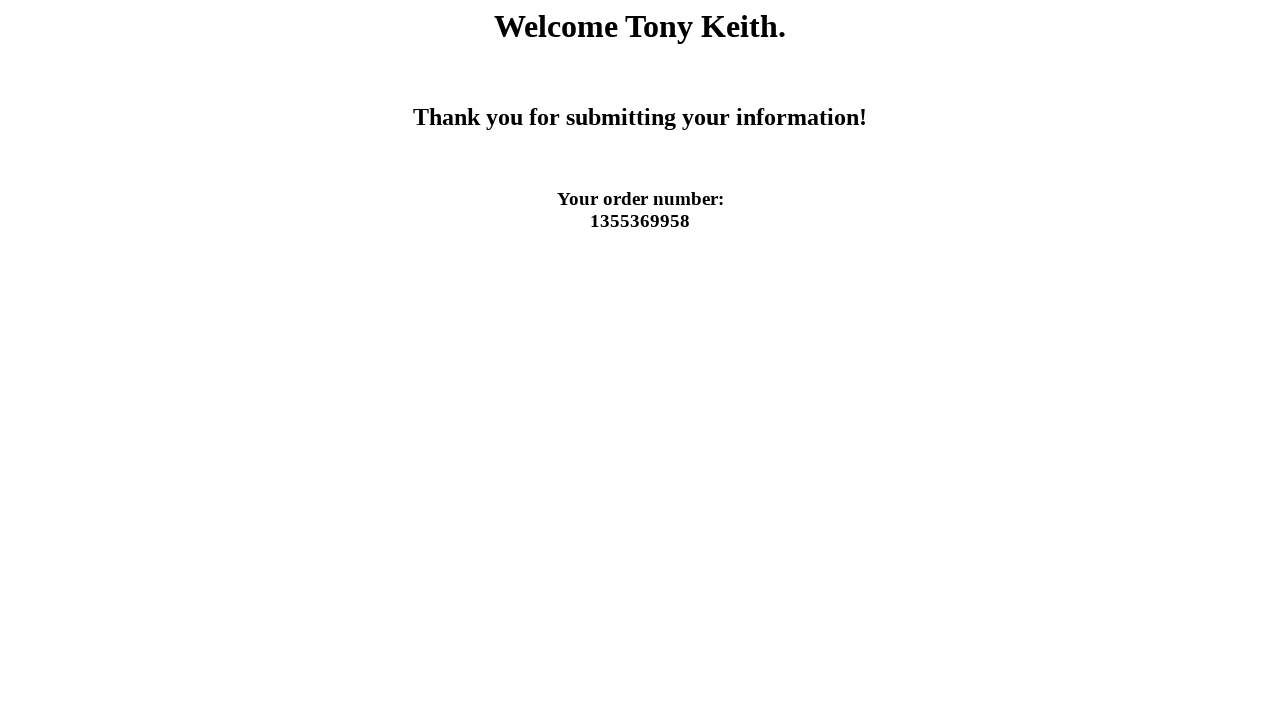

Search results loaded and became visible
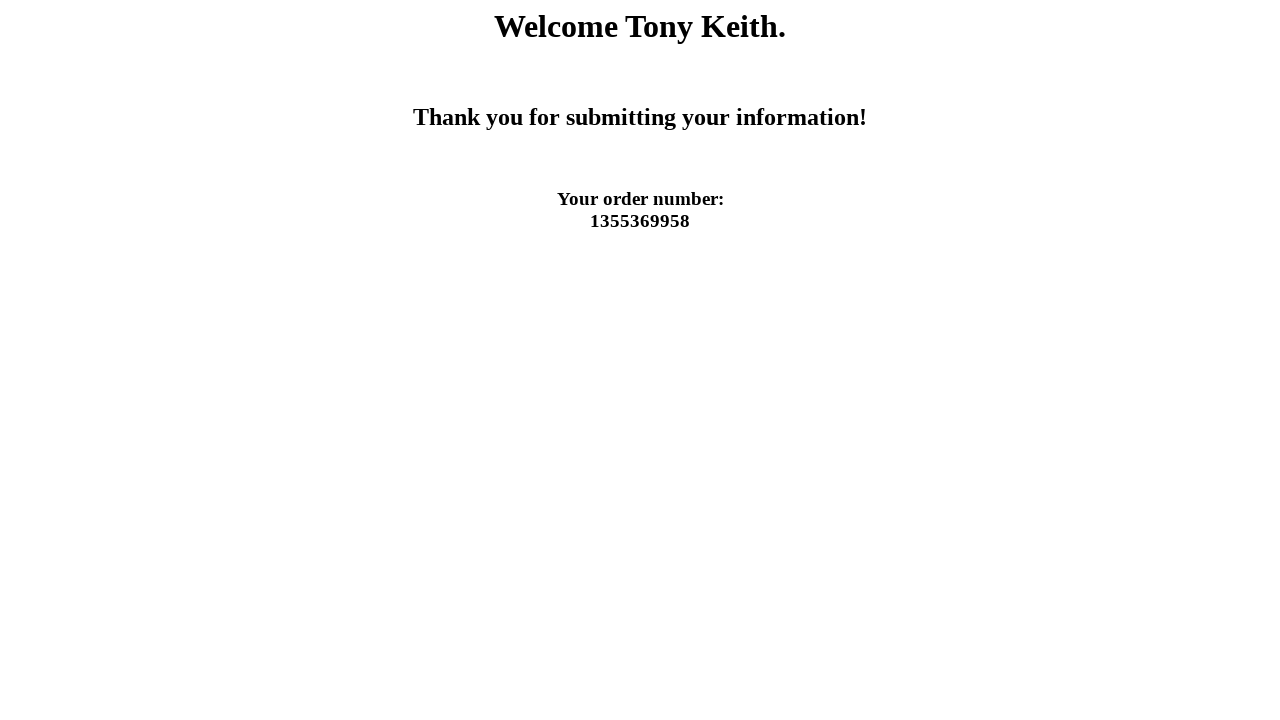

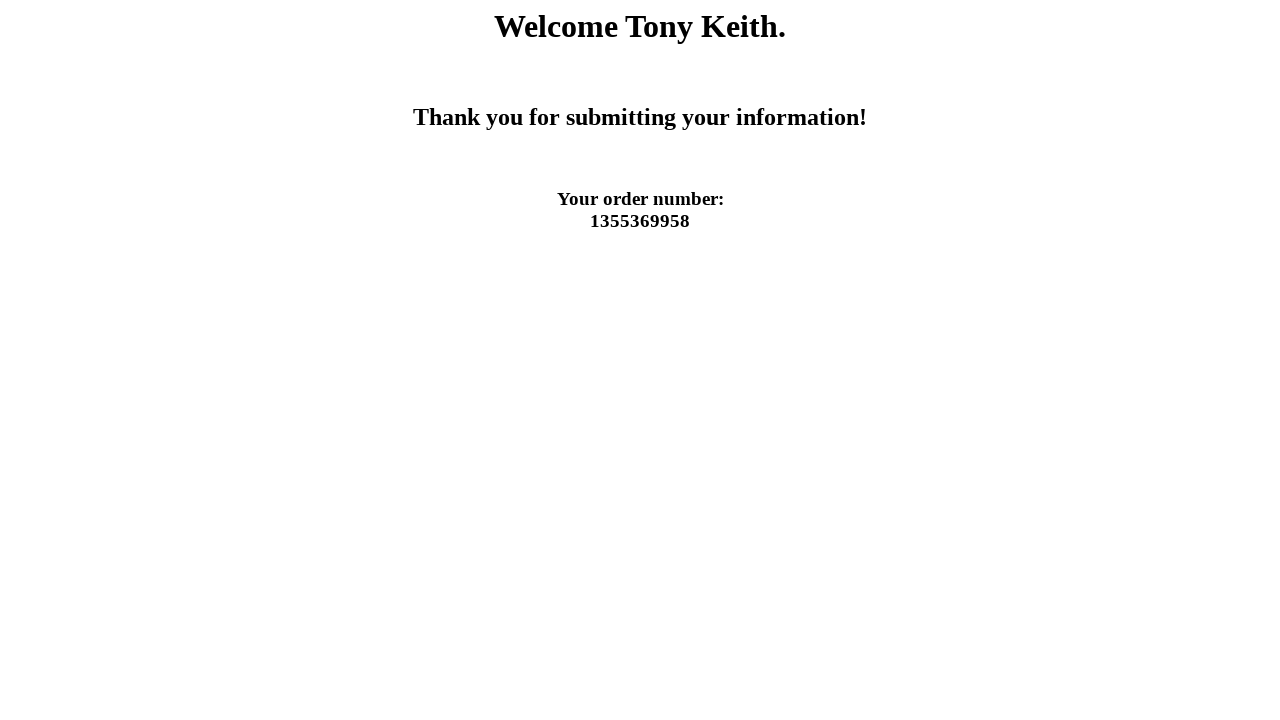